Tests handling of JavaScript prompt alert popup by clicking a button to trigger the prompt, entering text into it, and accepting it

Starting URL: https://omayo.blogspot.com/

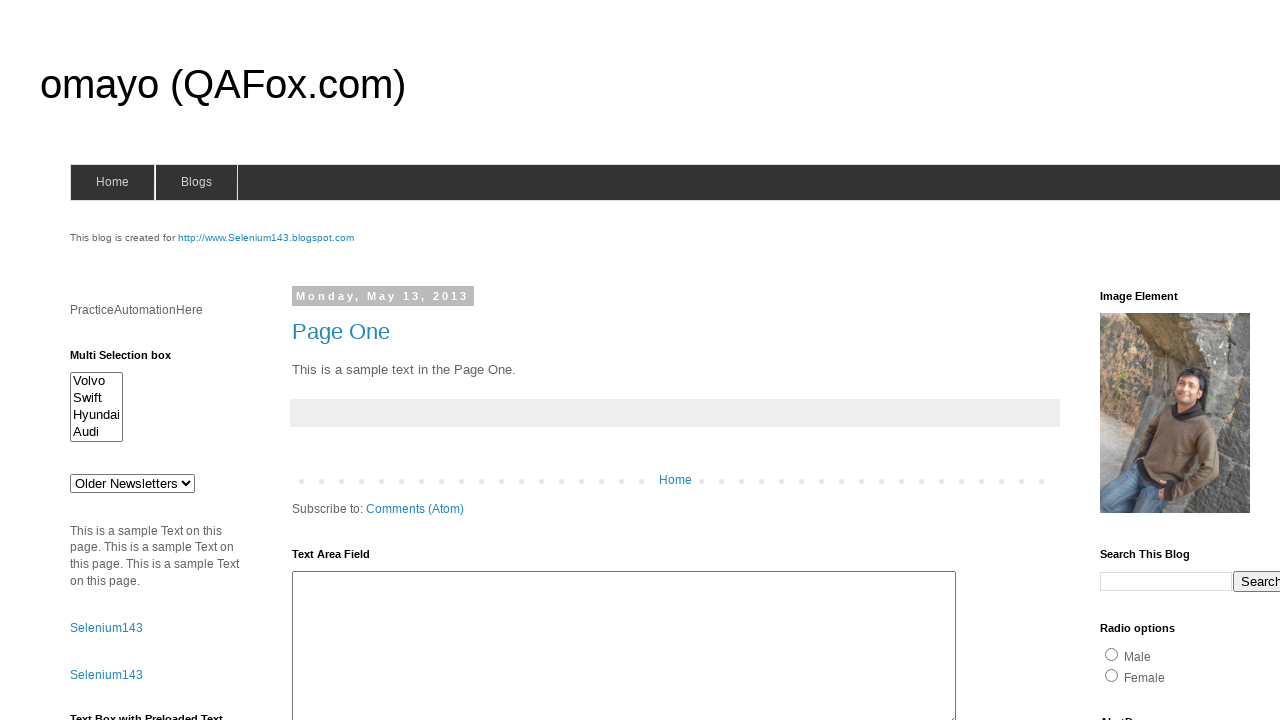

Clicked prompt button to trigger alert popup at (1140, 361) on #prompt
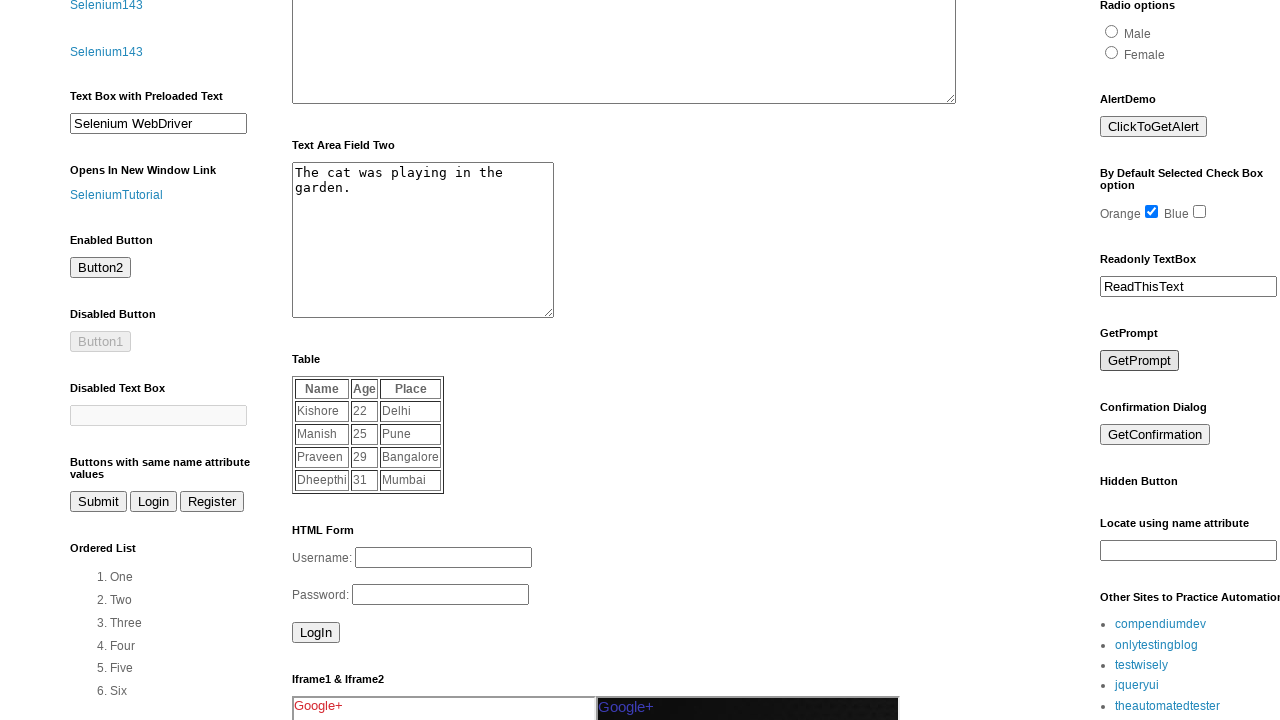

Set up dialog handler to accept prompt with text 'MY NAME IS QSPIDERS'
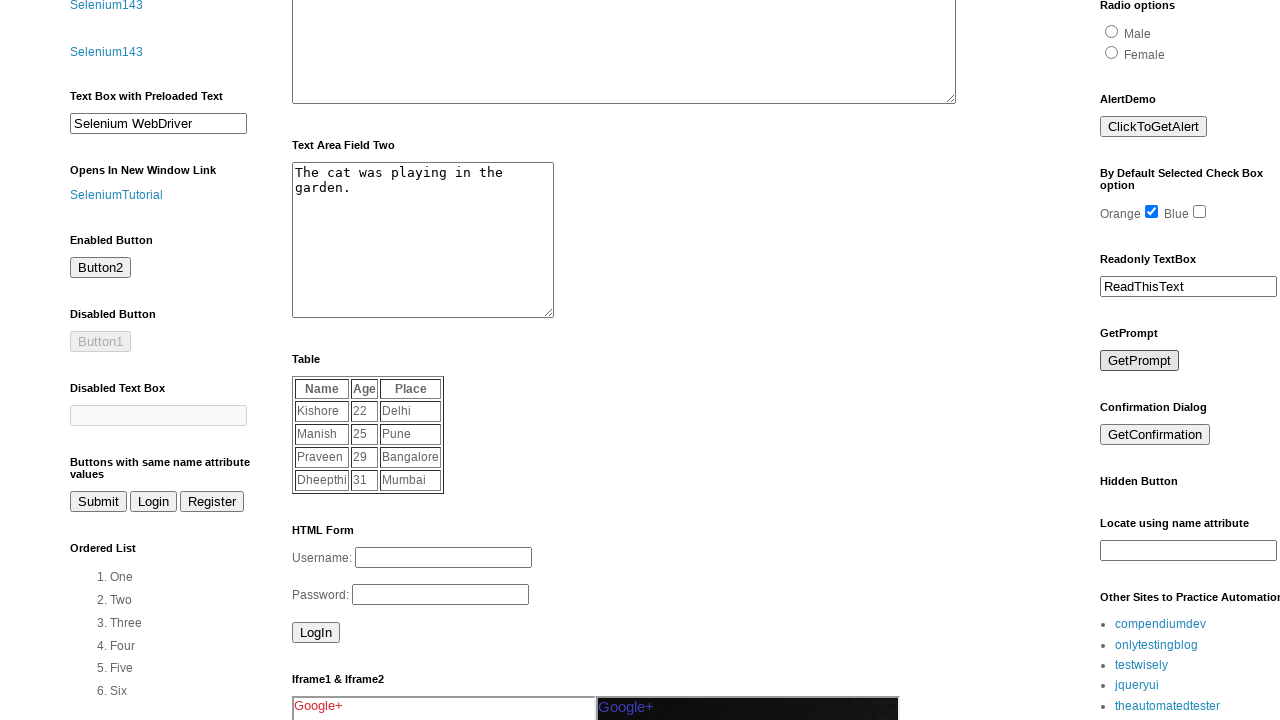

Clicked prompt button to trigger dialog and accepted with entered text at (1140, 361) on #prompt
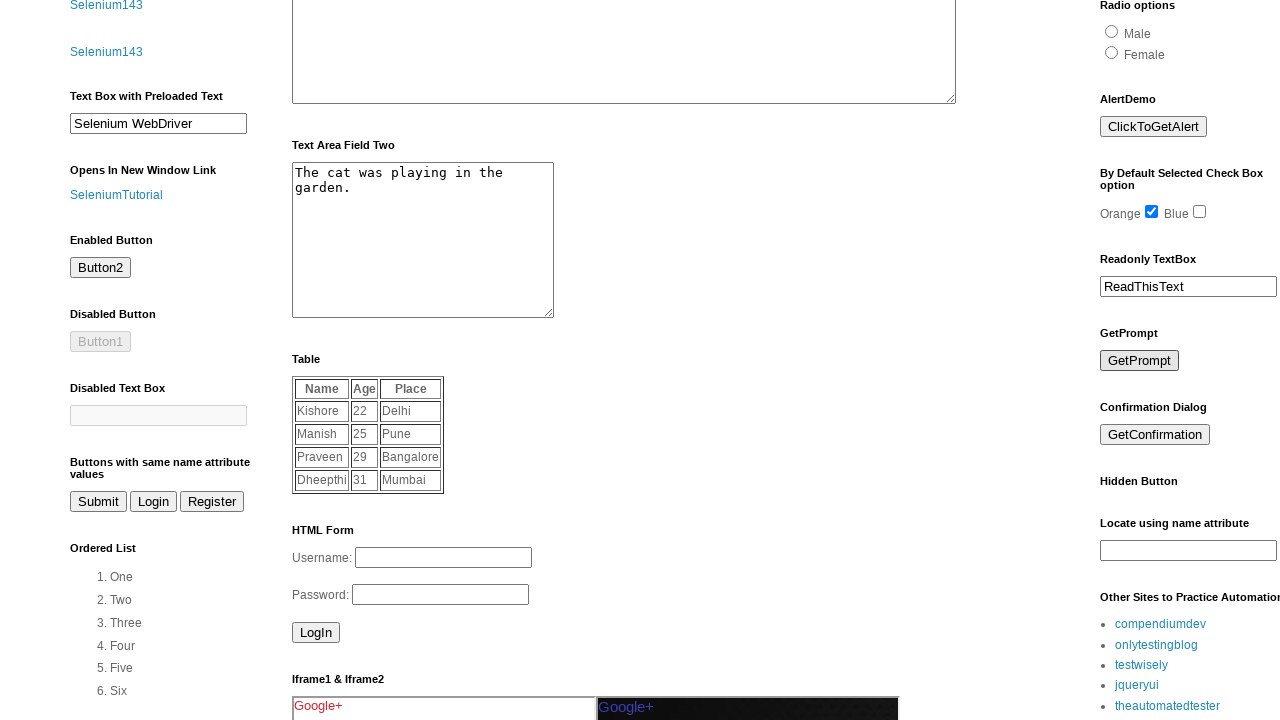

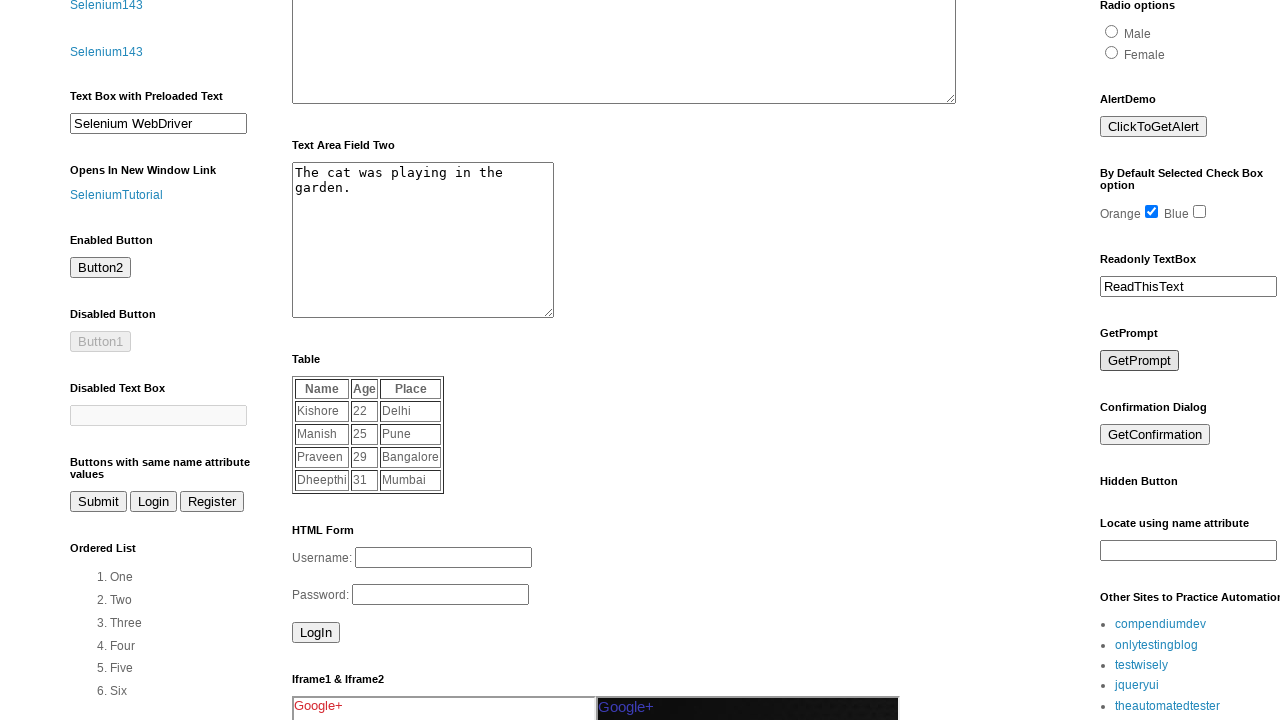